Tests e-commerce flow by searching for products containing "ca", adding Cashews to cart, and proceeding through checkout

Starting URL: https://rahulshettyacademy.com/seleniumPractise/#/

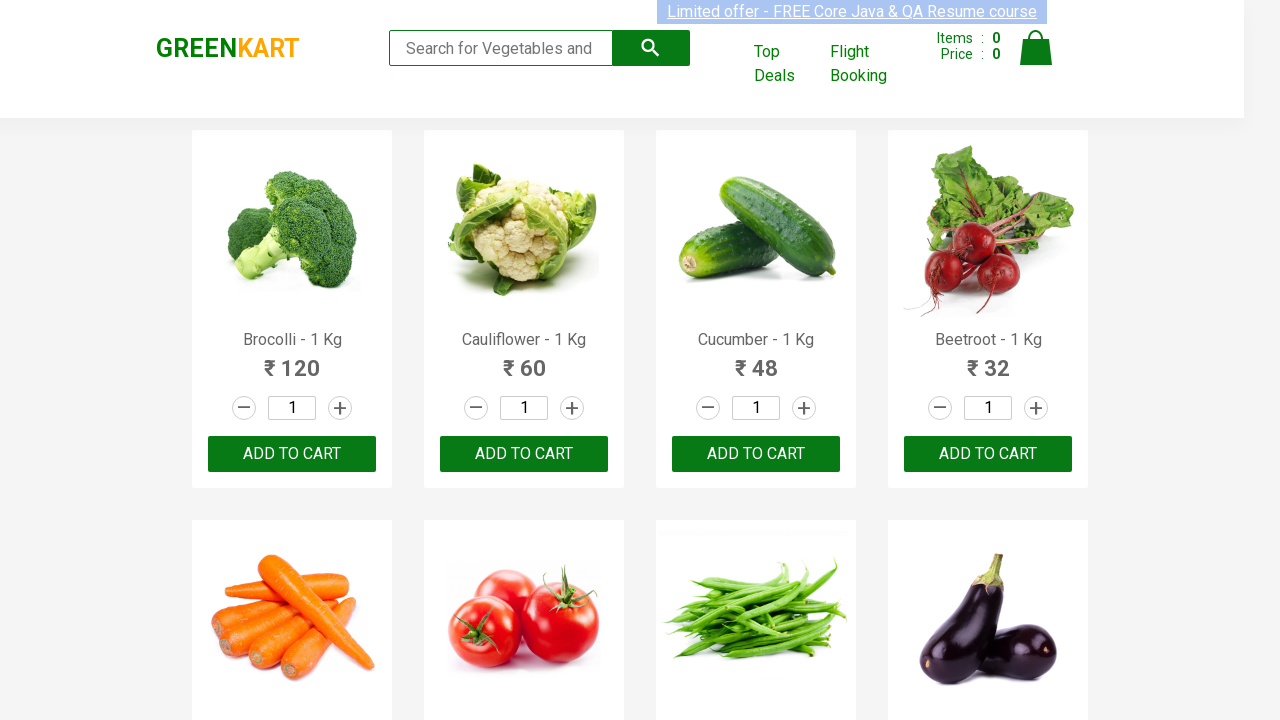

Filled search input with 'ca' to filter products on form input
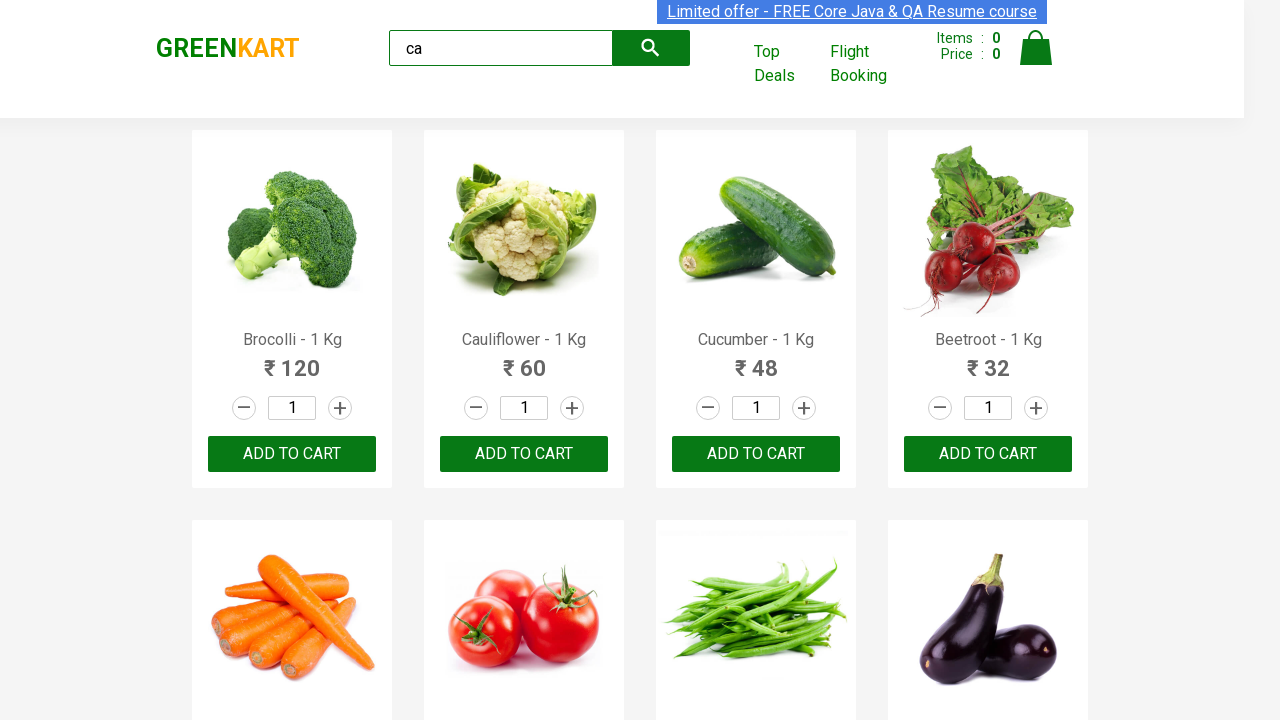

Waited 2 seconds for products to filter
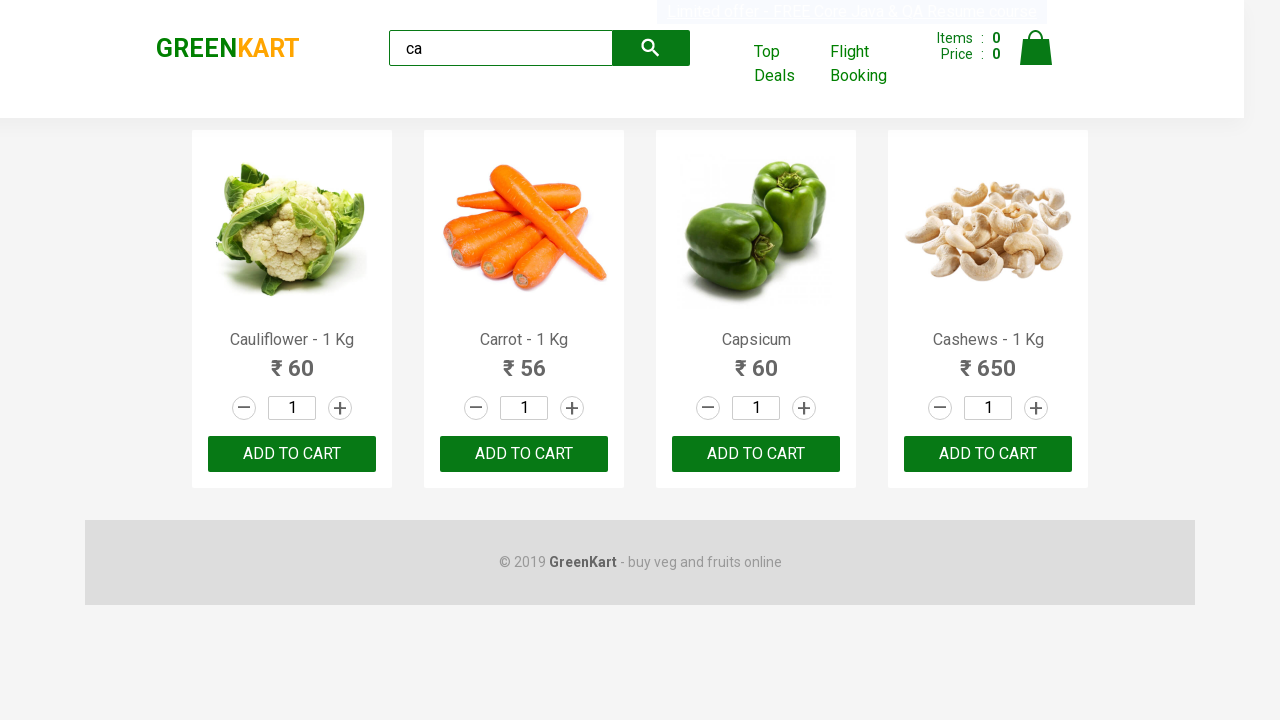

Located all product elements
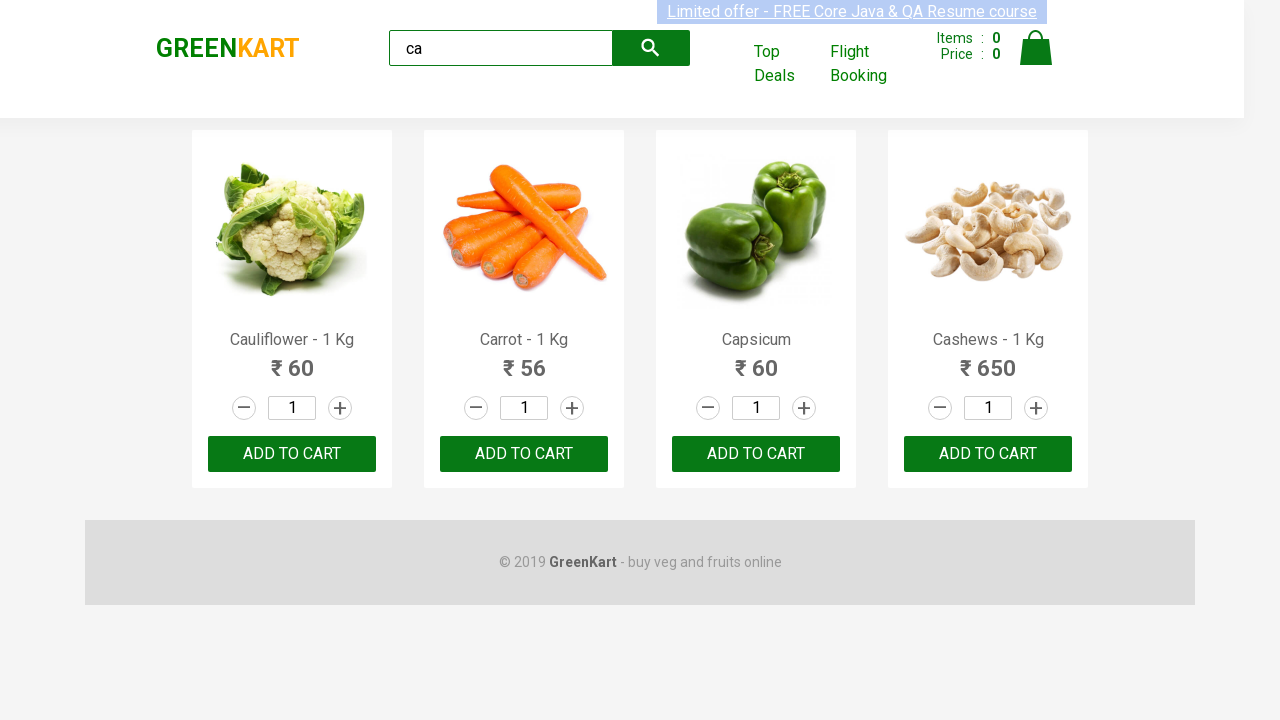

Retrieved product name: Cauliflower - 1 Kg
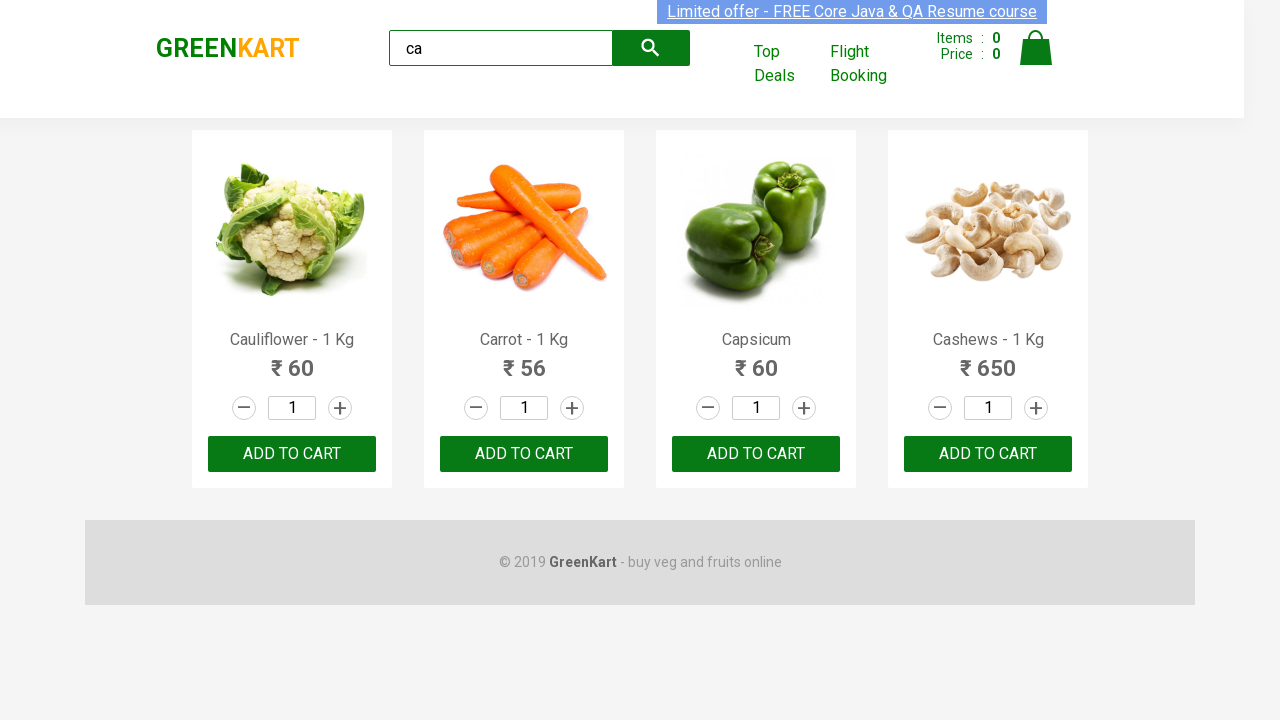

Retrieved product name: Carrot - 1 Kg
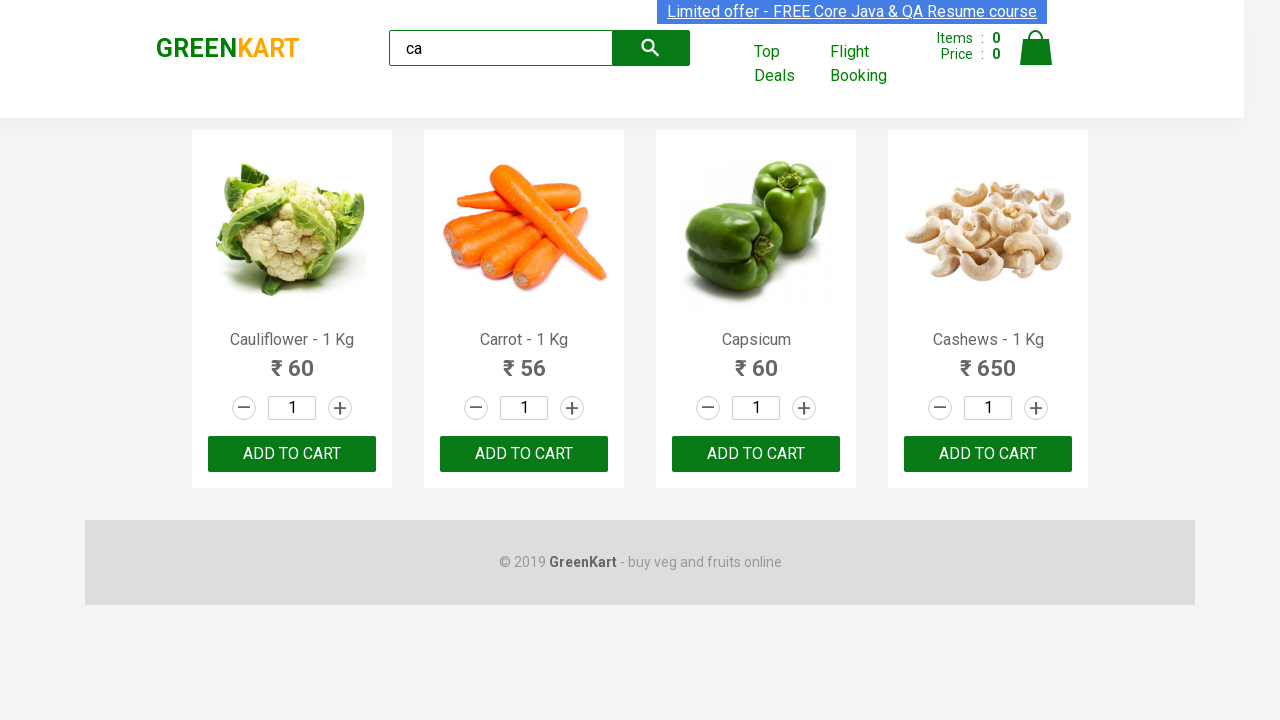

Retrieved product name: Capsicum
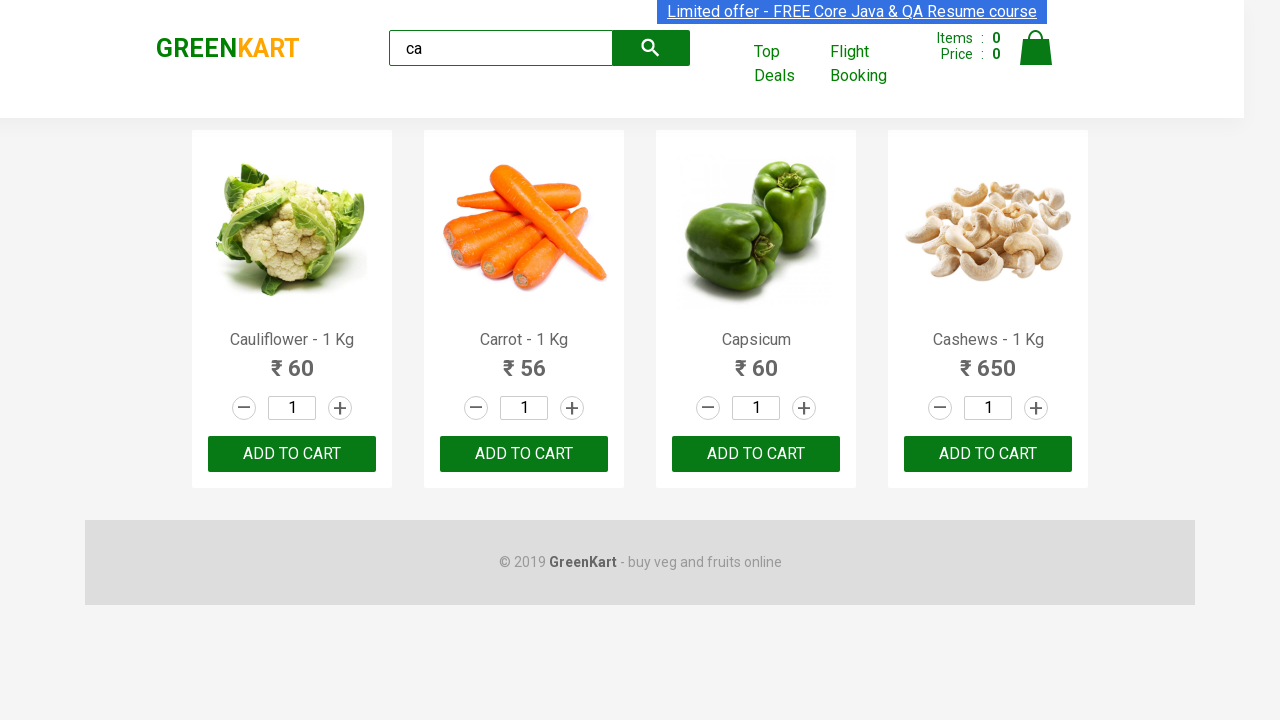

Retrieved product name: Cashews - 1 Kg
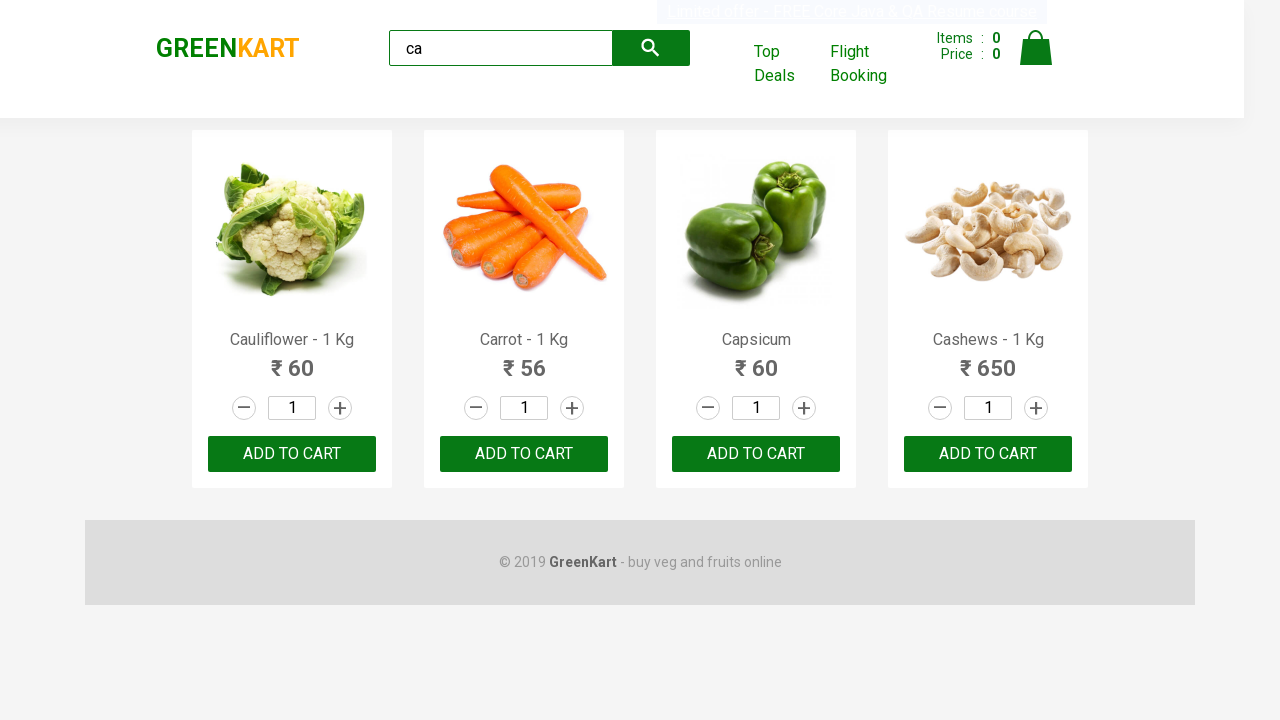

Clicked add to cart button for Cashews product at (988, 454) on .products .product >> nth=3 >> button
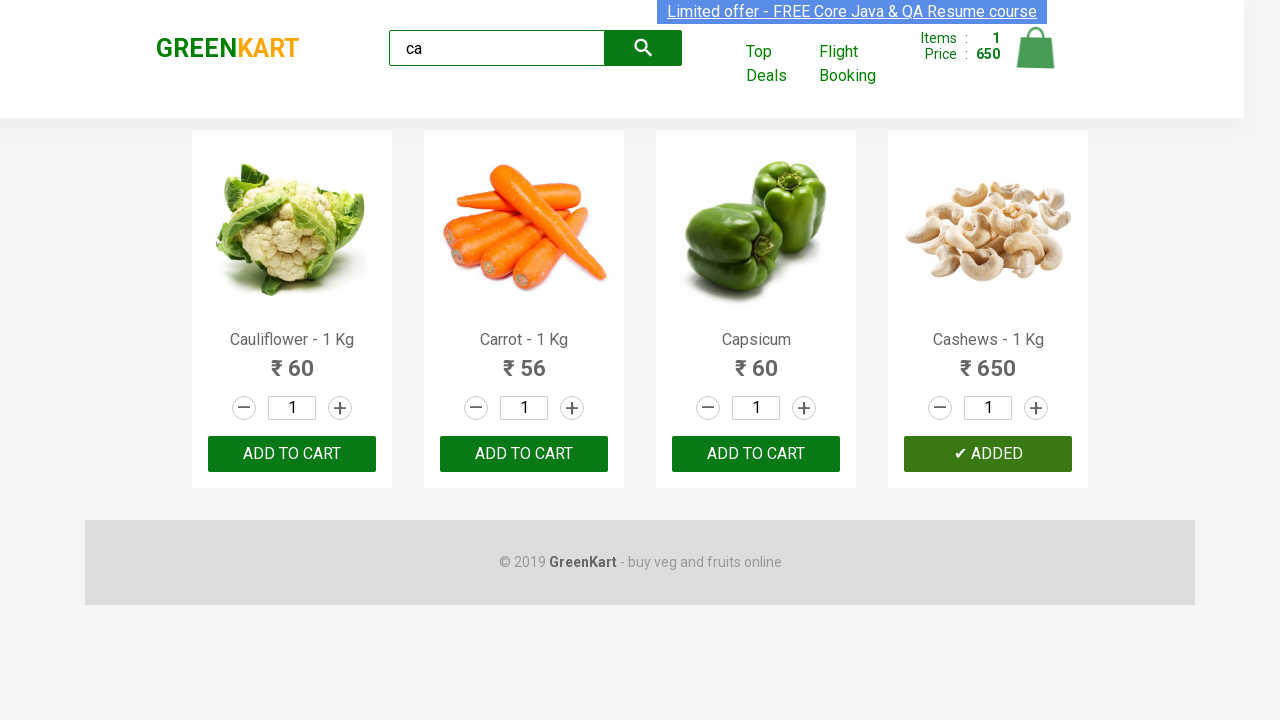

Clicked cart icon to view cart at (1036, 48) on .cart-icon > img
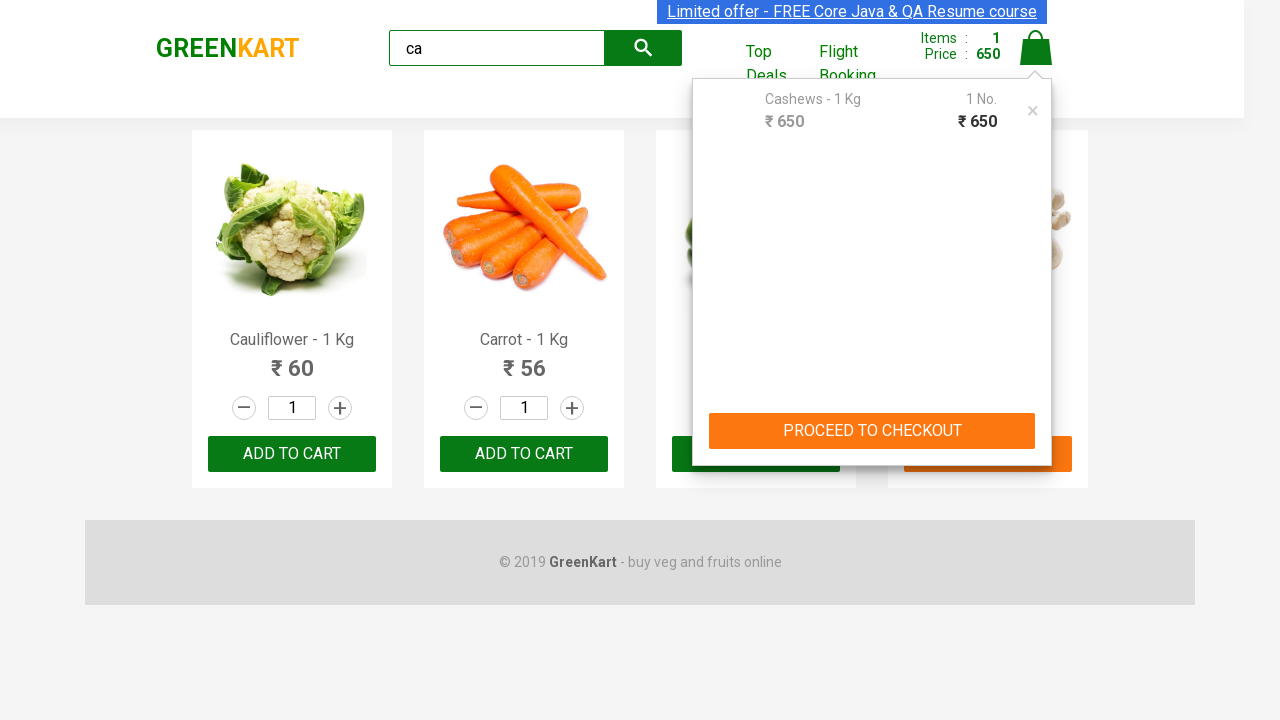

Clicked PROCEED TO CHECKOUT button at (872, 431) on internal:text="PROCEED TO CHECKOUT"i
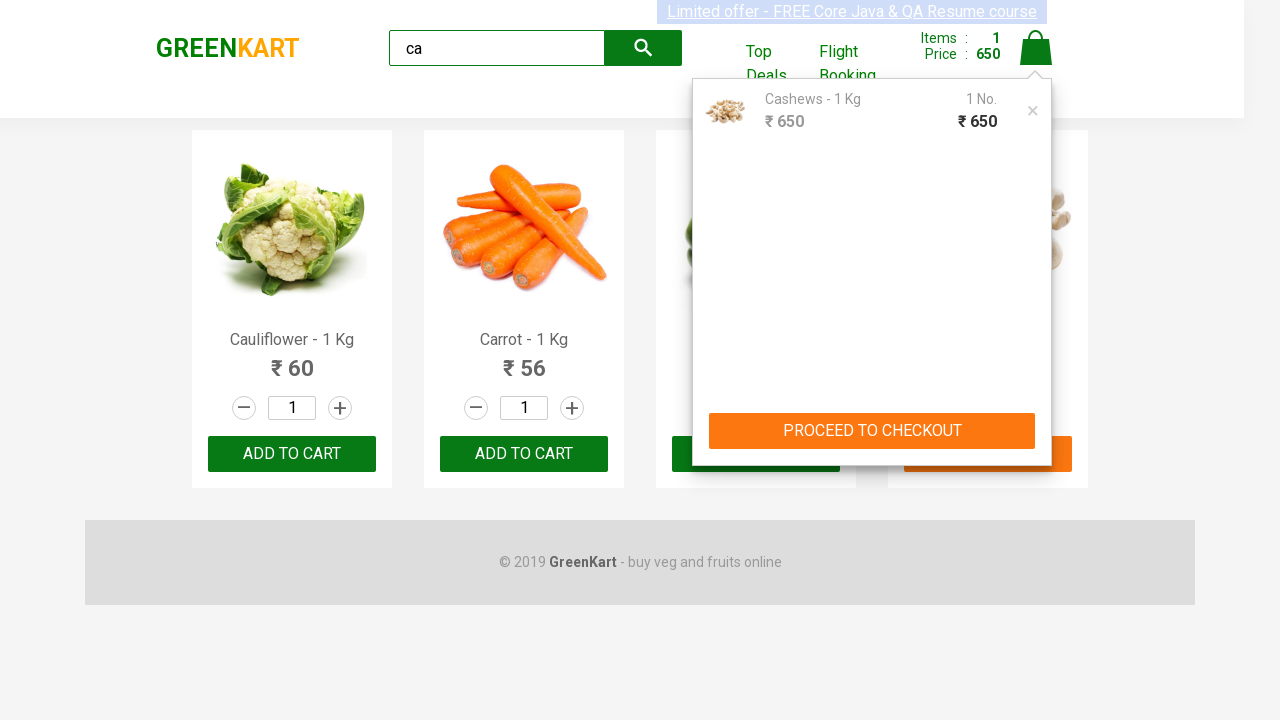

Clicked Place Order button to complete checkout at (1036, 420) on internal:text="Place Order"i
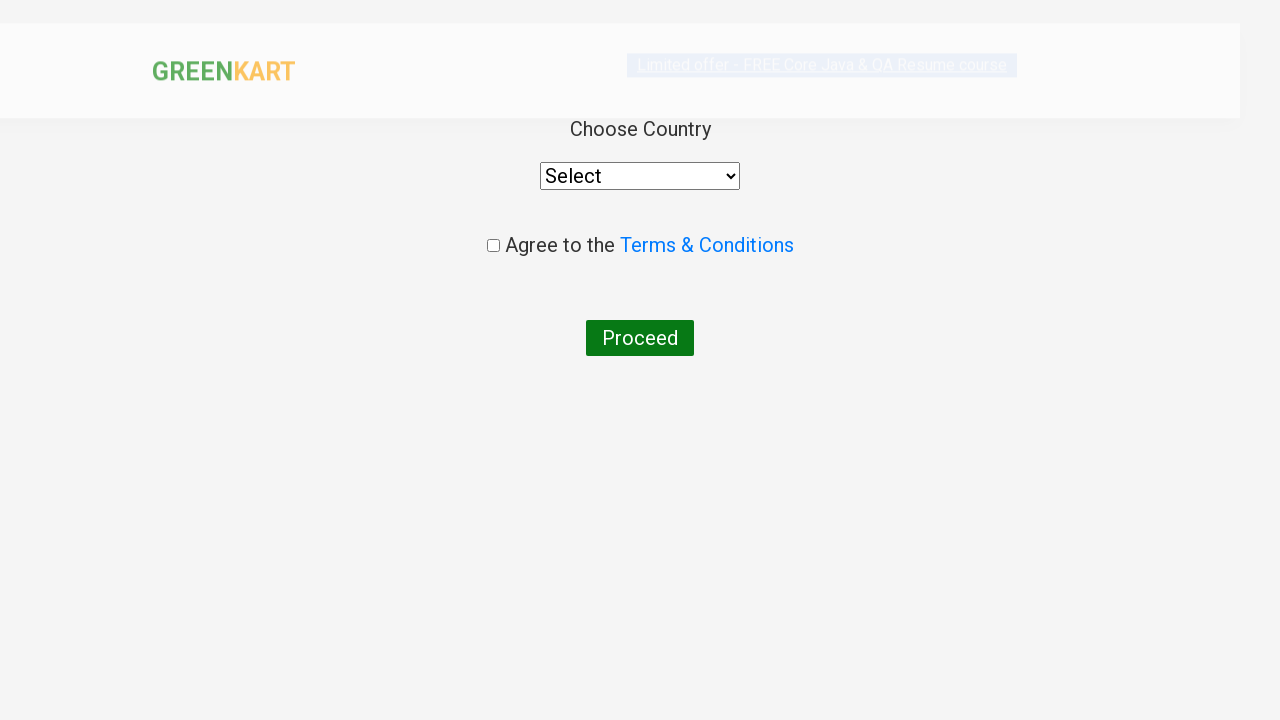

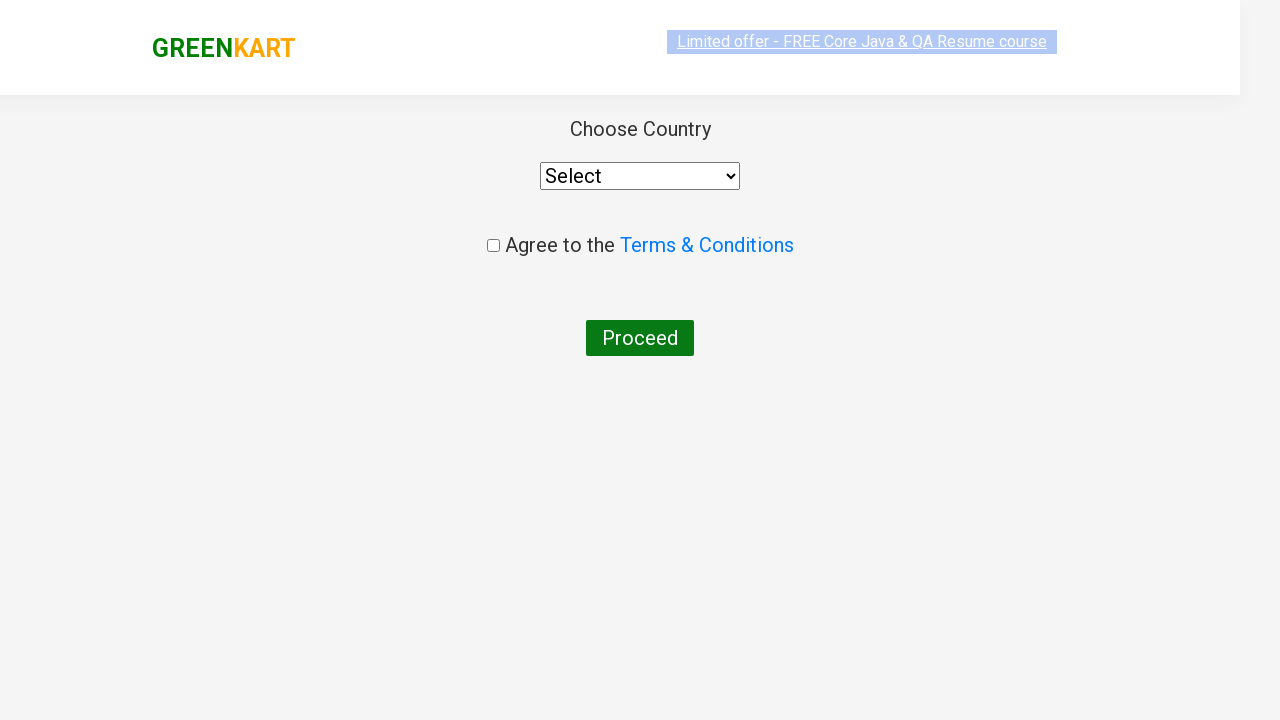